Tests file download functionality by clicking on a download link and waiting for the download to start

Starting URL: https://the-internet.herokuapp.com/download

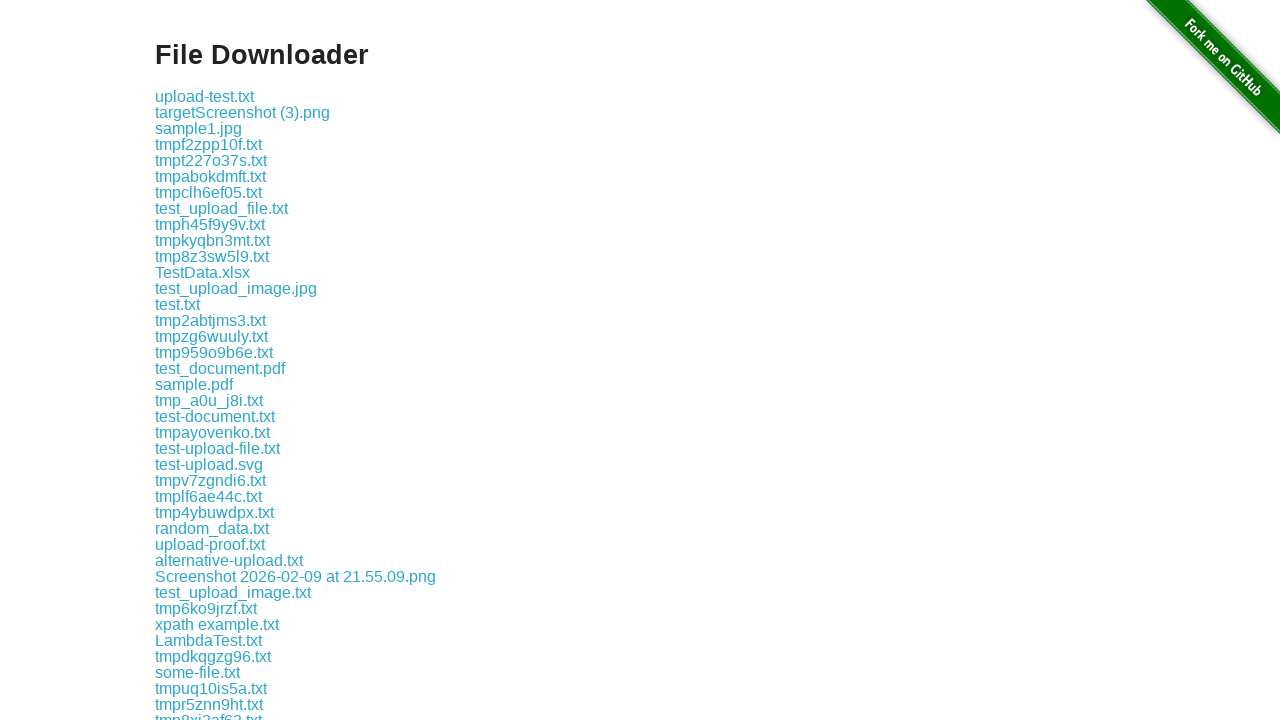

Clicked on LambdaTest.txt download link at (208, 640) on internal:role=link[name="LambdaTest.txt"i]
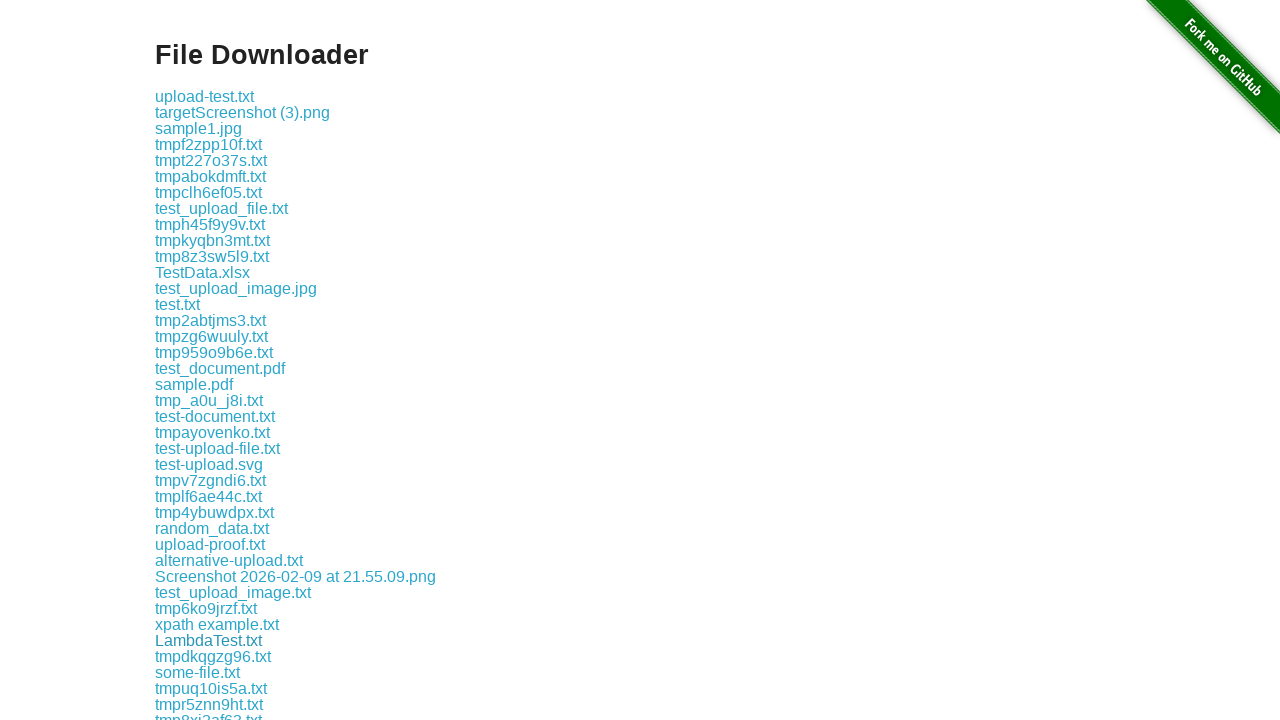

Download completed and download object obtained
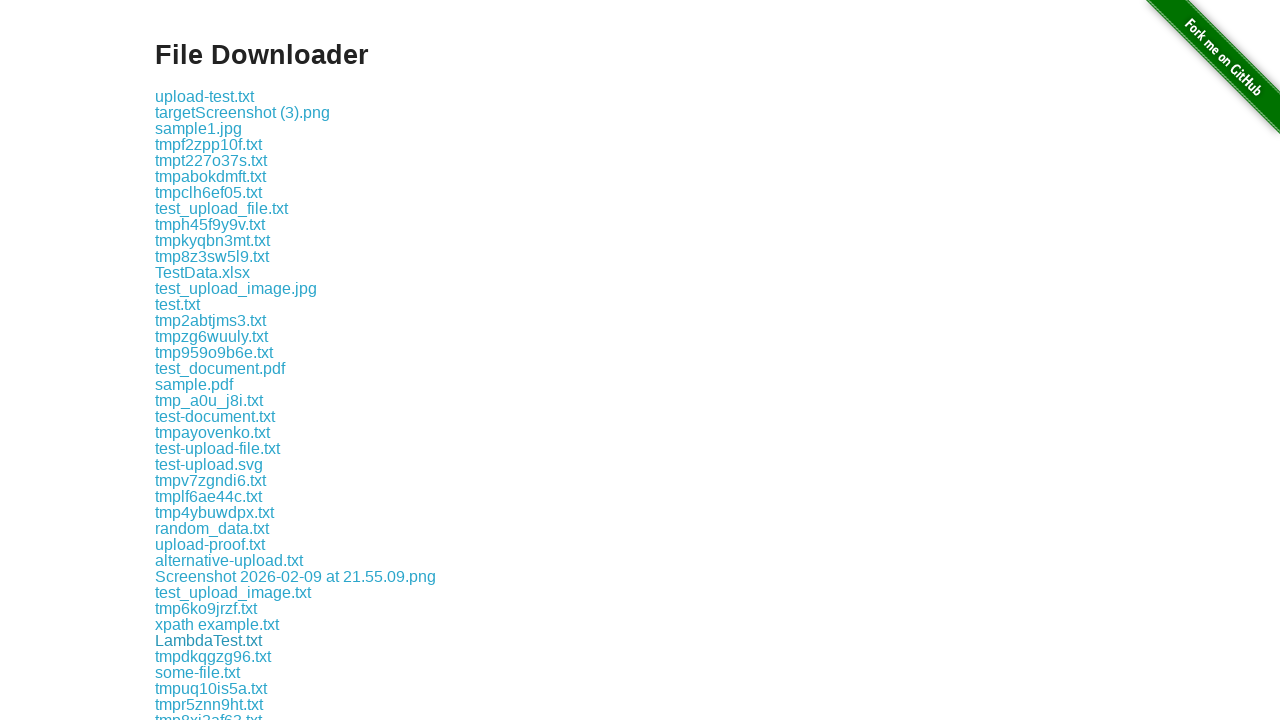

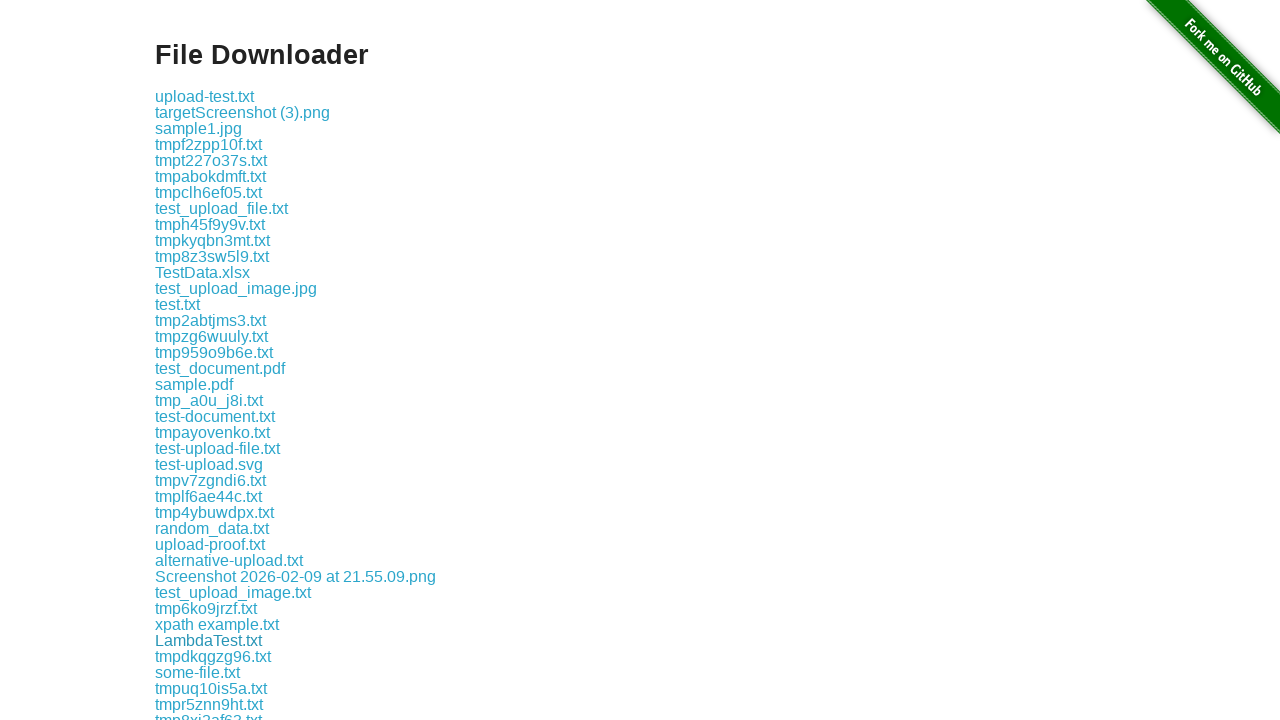